Tests interaction with shadow DOM elements on SelectorHub's XPath practice page by scrolling to a div element and filling in a username input field within its shadow root.

Starting URL: https://selectorshub.com/xpath-practice-page/

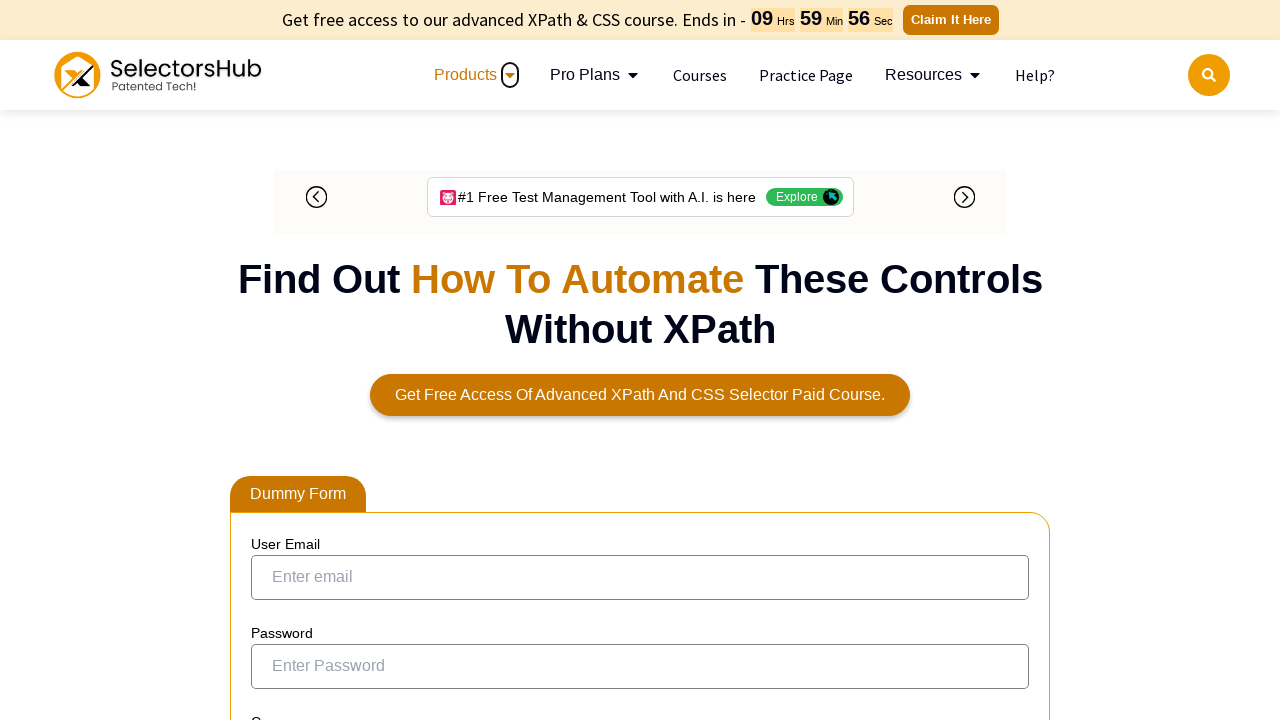

Scrolled to userName div element
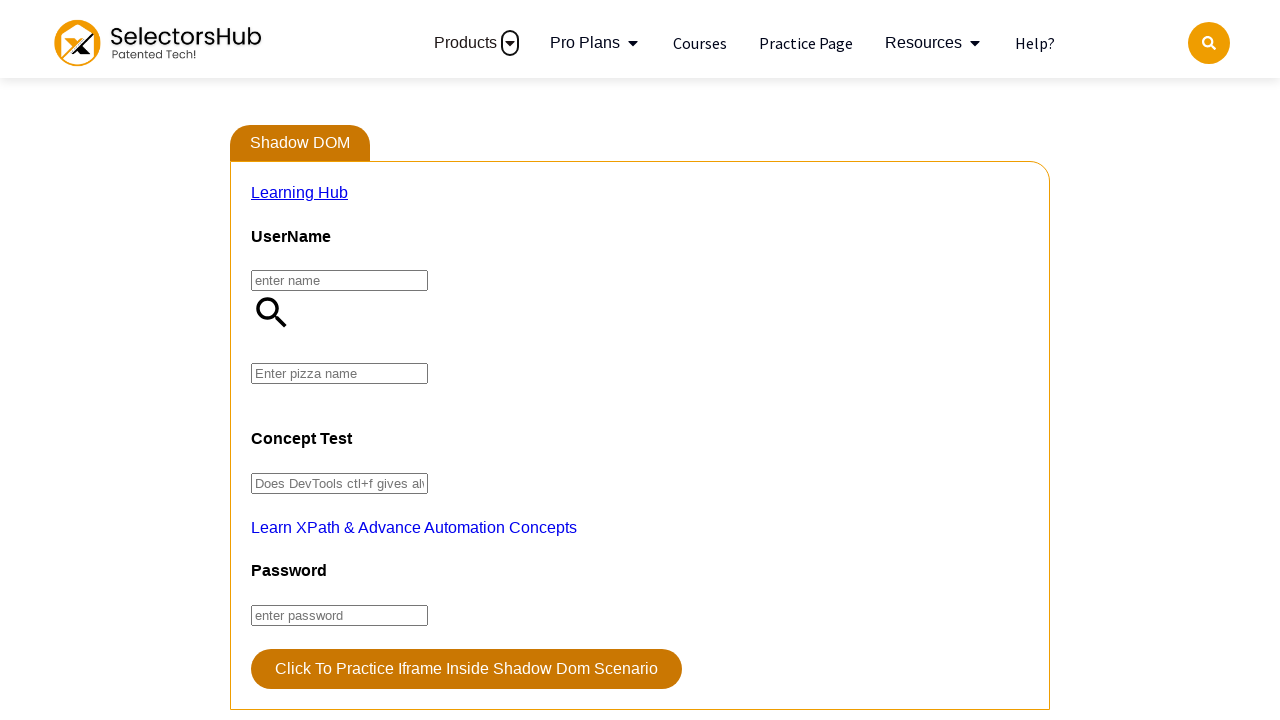

Waited 1000ms for shadow DOM to be accessible
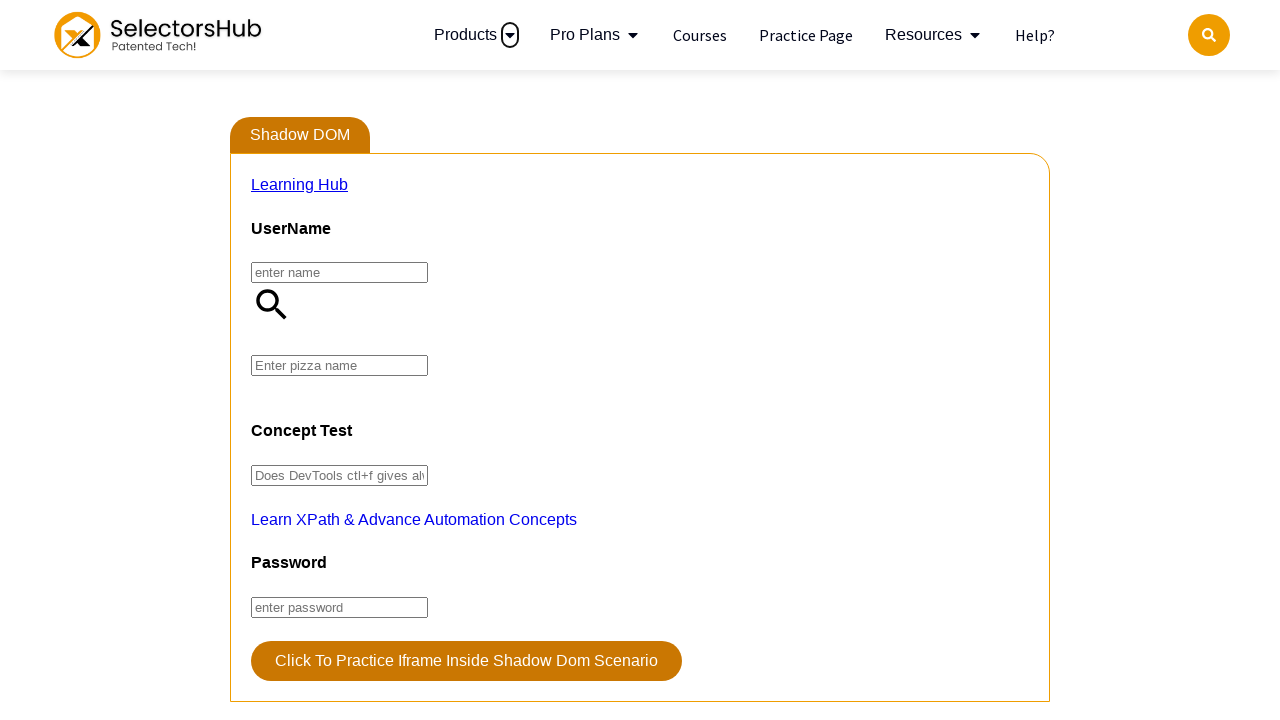

Filled username input field in shadow DOM with 'vijayPlaywright'
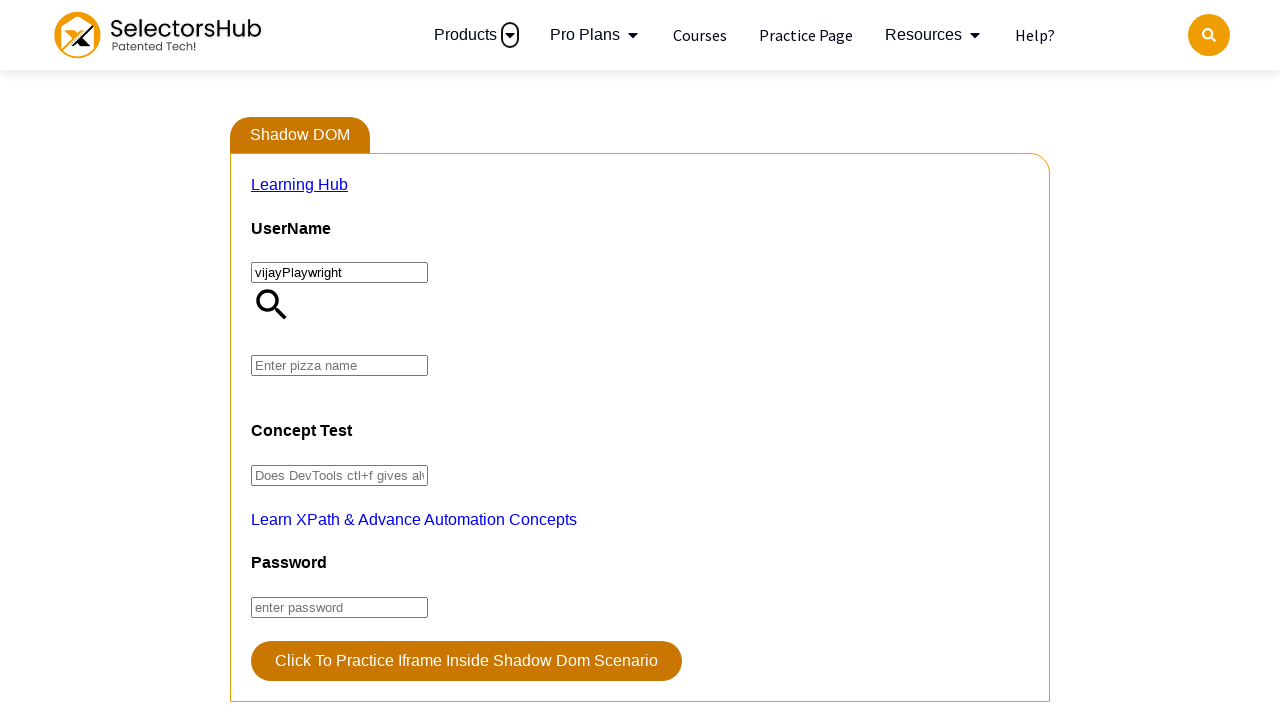

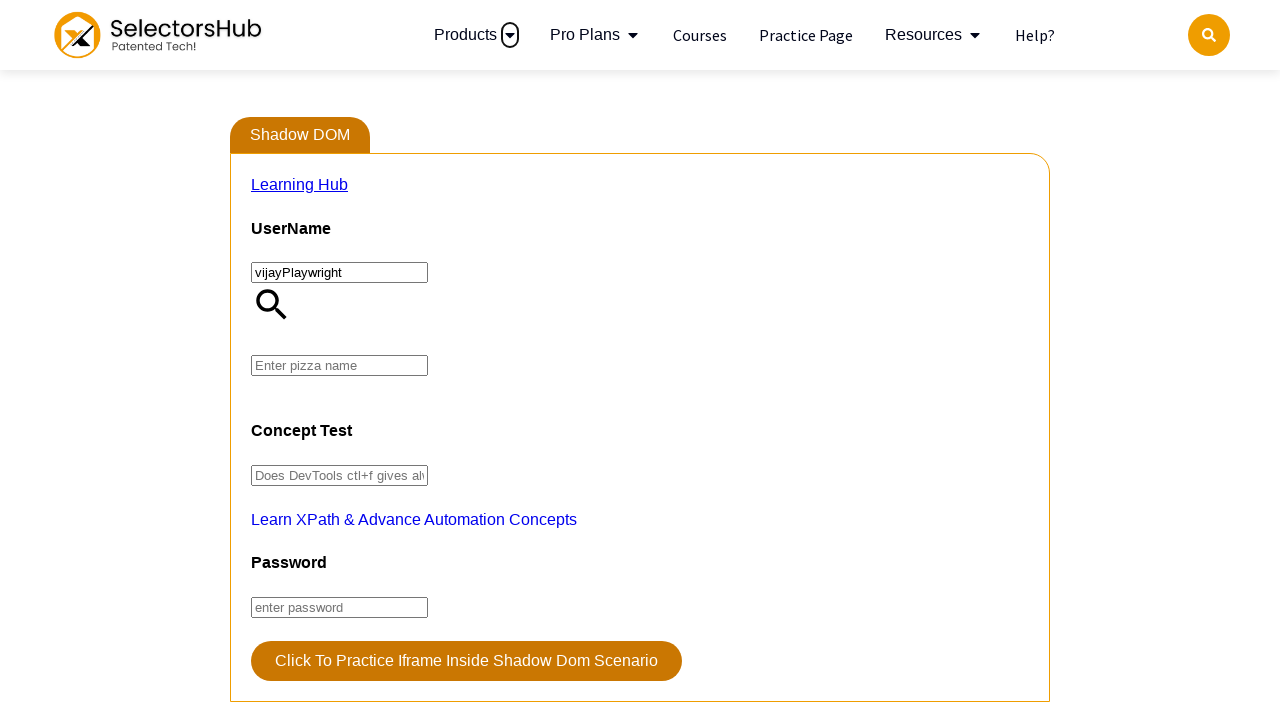